Tests navigation to Browse Languages section, then to 0 (numbers) submenu, and verifies languages starting with numbers are displayed

Starting URL: http://www.99-bottles-of-beer.net/

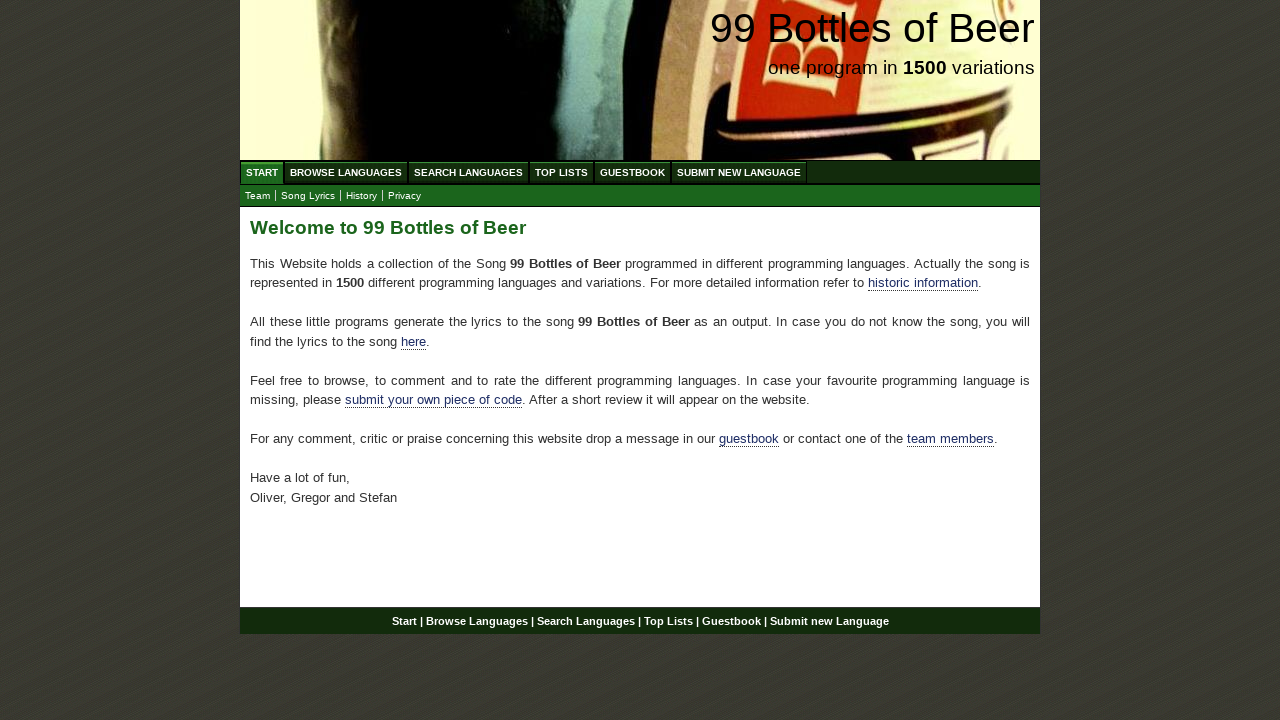

Clicked on Browse Languages menu item at (346, 172) on xpath=//ul[@id='menu']/li/a[@href='/abc.html']
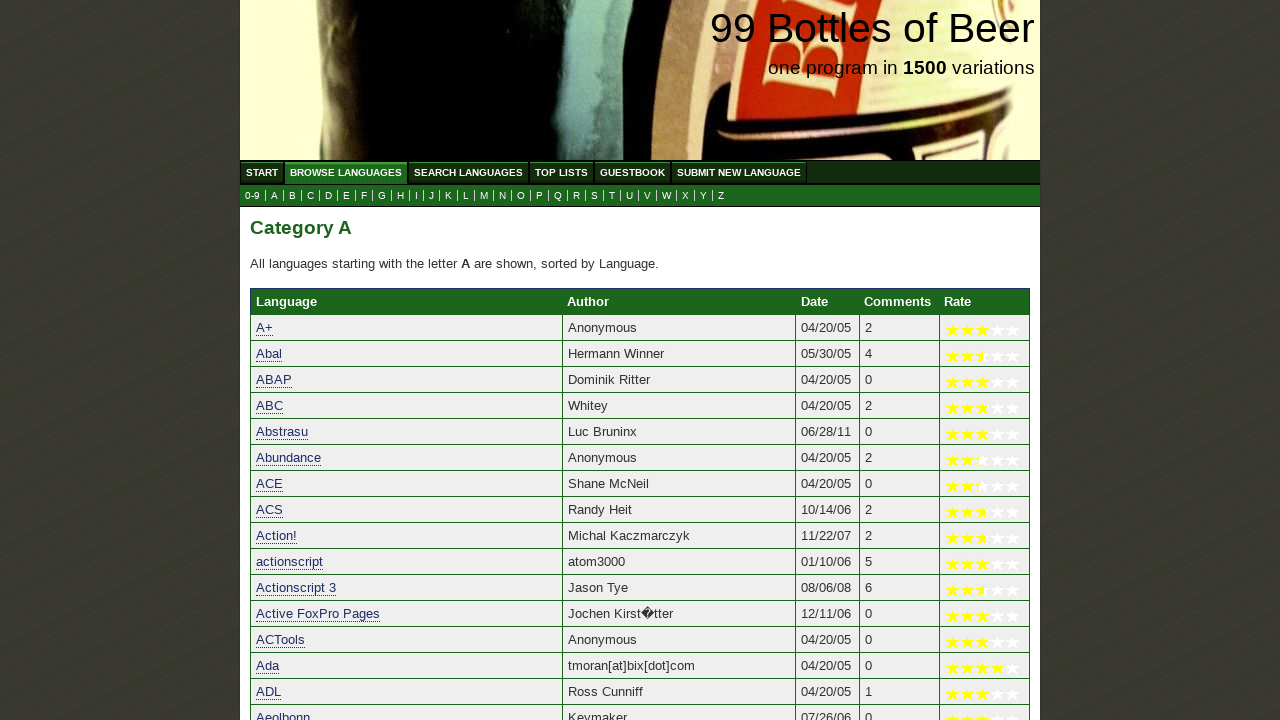

Clicked on 0 submenu to view languages starting with numbers at (252, 196) on xpath=//ul[@id='submenu']/li/a[@href='0.html']
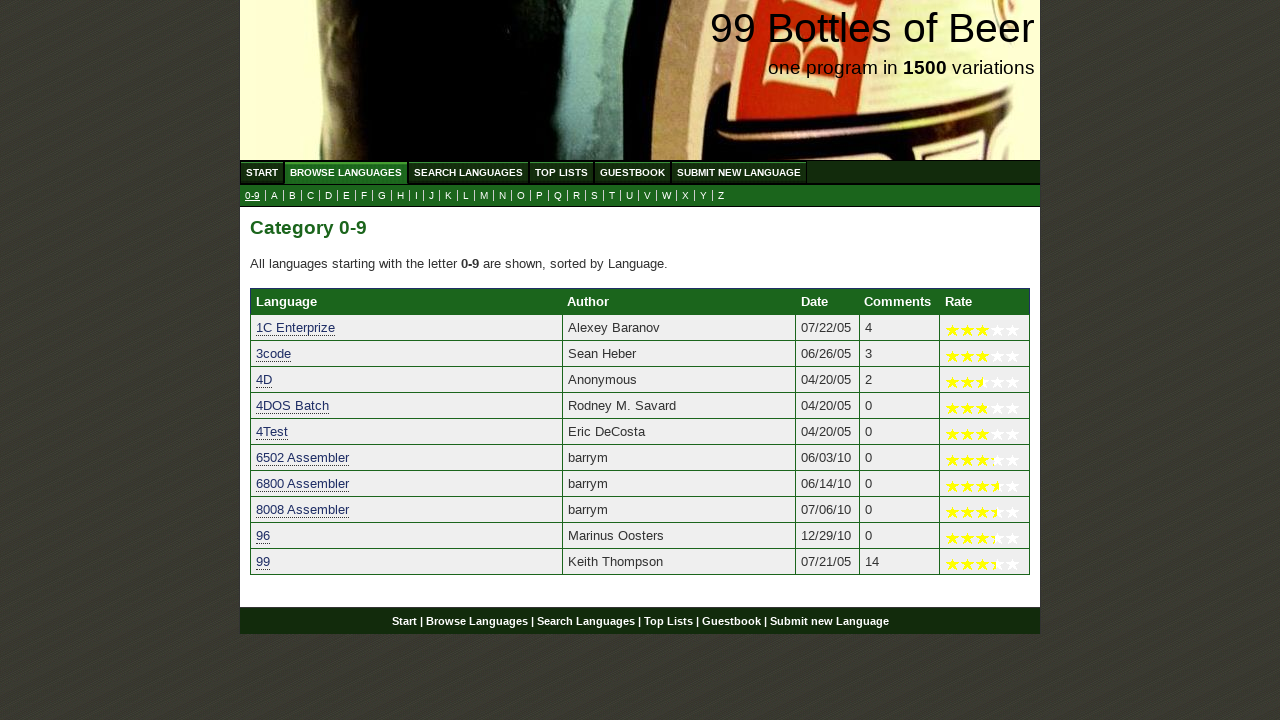

Verified that languages starting with numbers are displayed in table
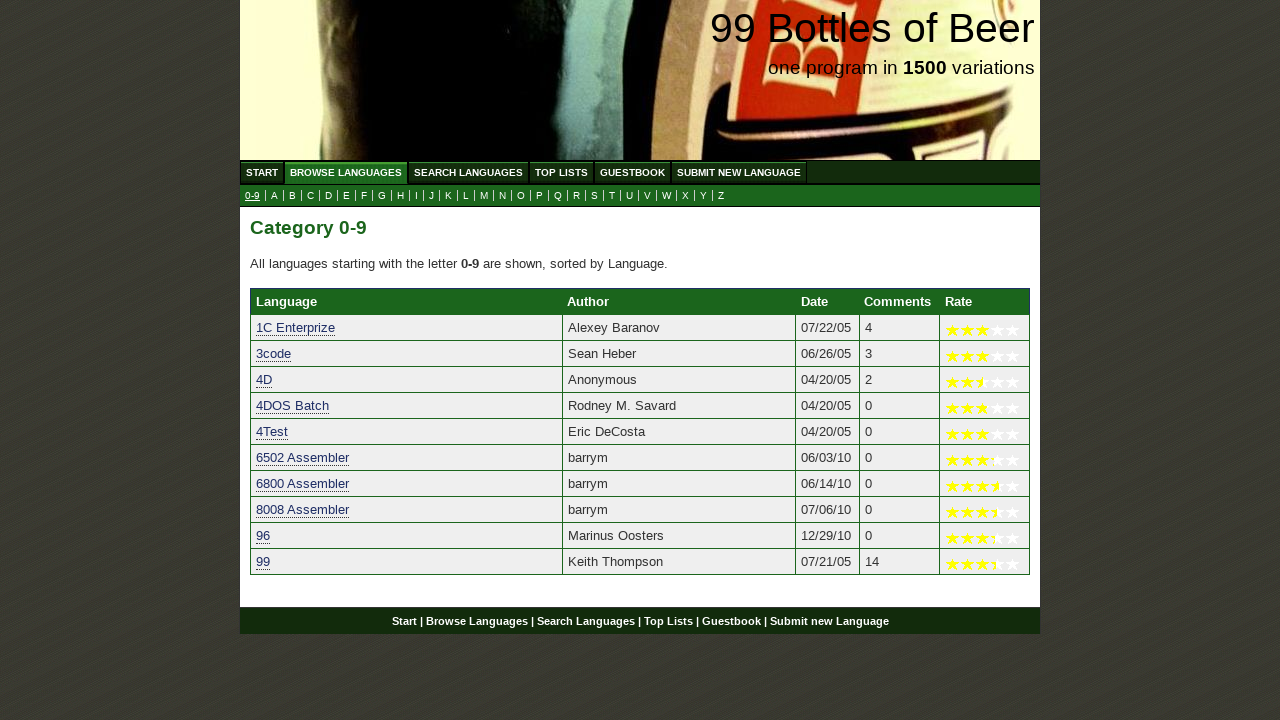

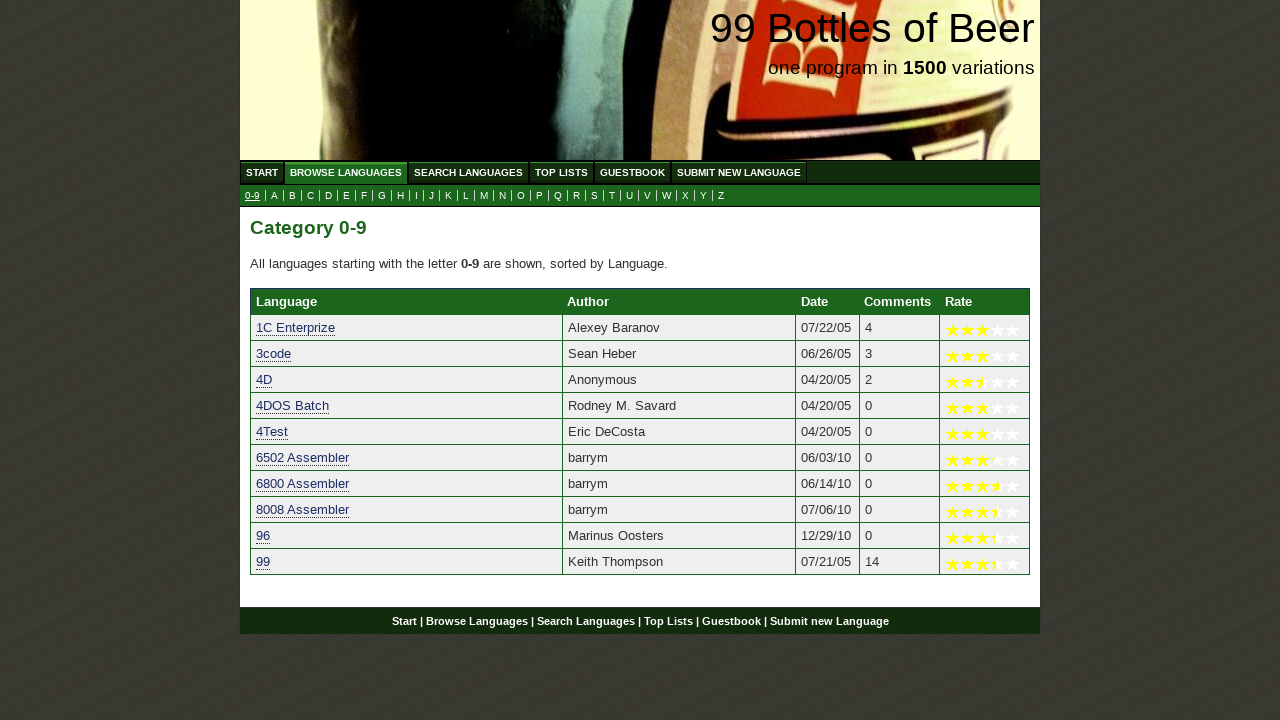